Tests login functionality with a locked out user account, verifying that the appropriate error message is displayed

Starting URL: https://www.saucedemo.com

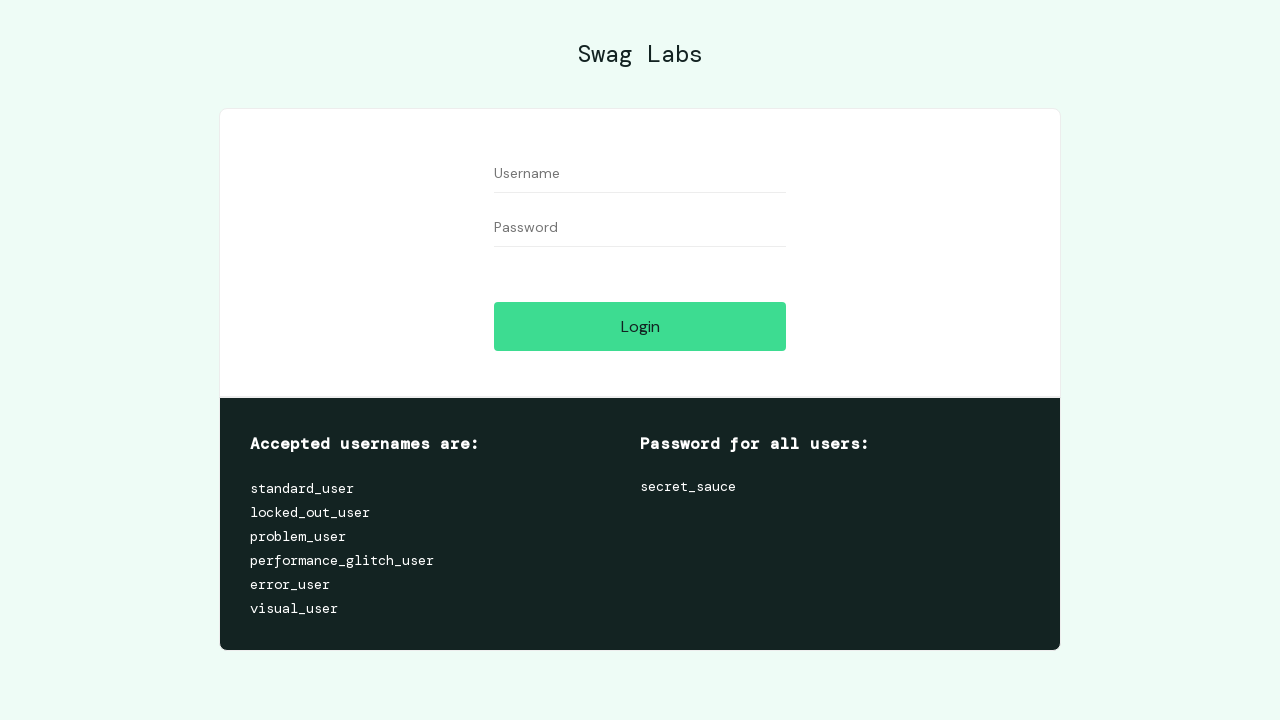

Username field is visible
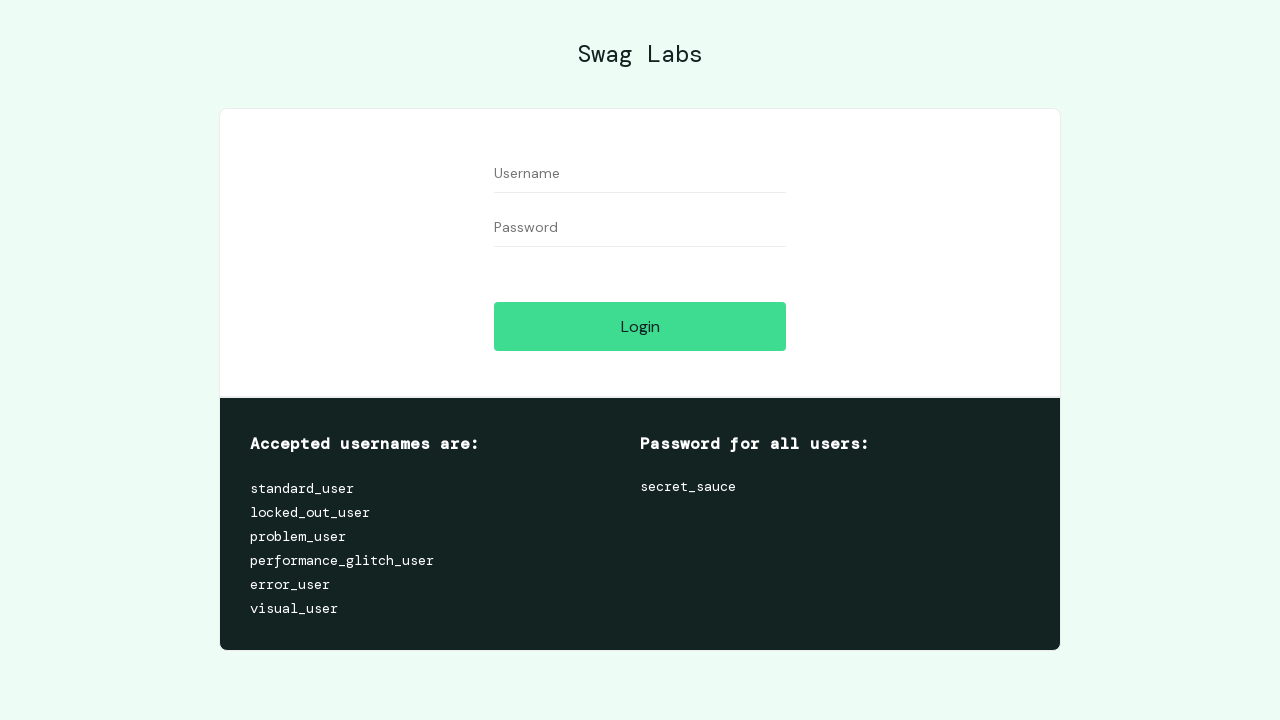

Filled username field with 'locked_out_user' on #user-name
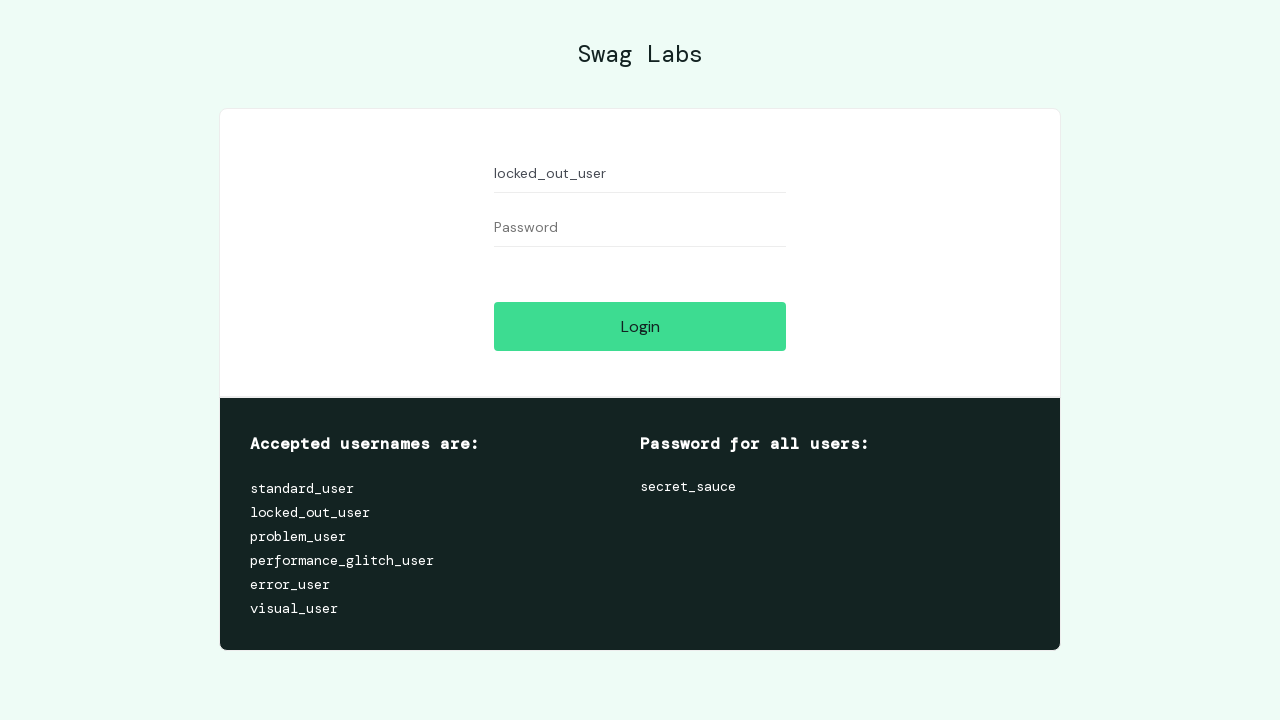

Password field is visible
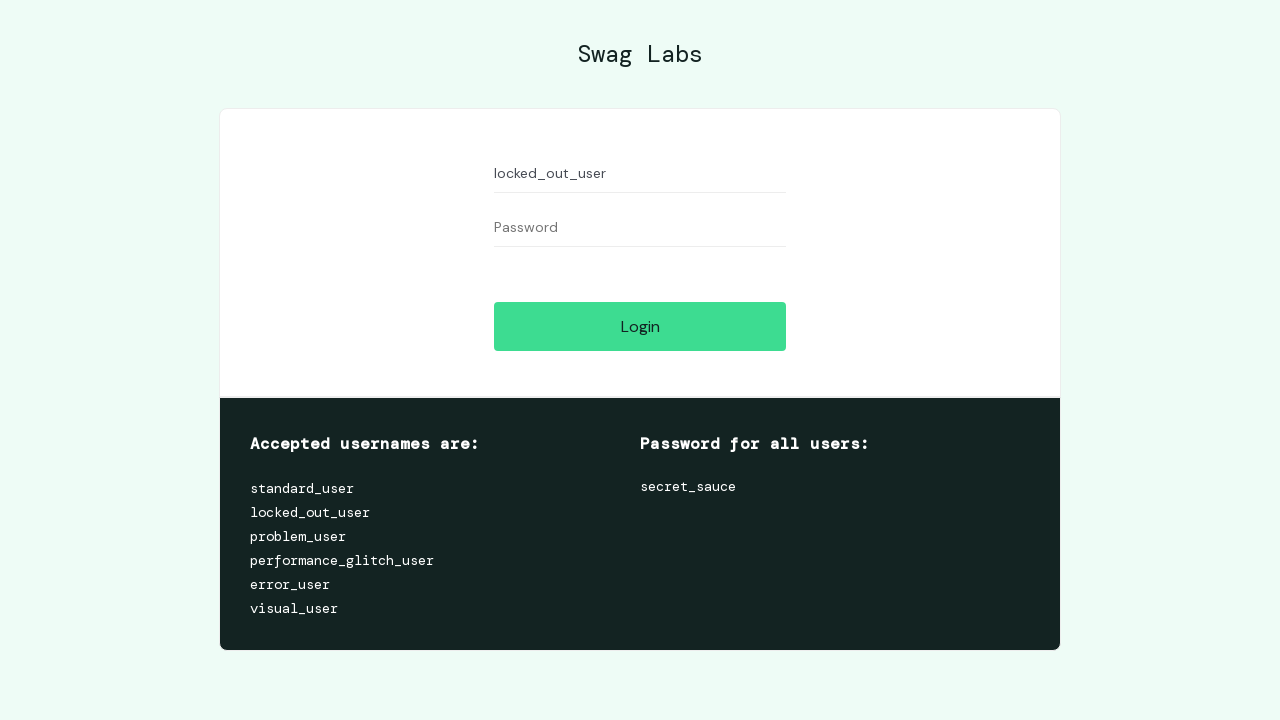

Filled password field with 'secret_sauce' on #password
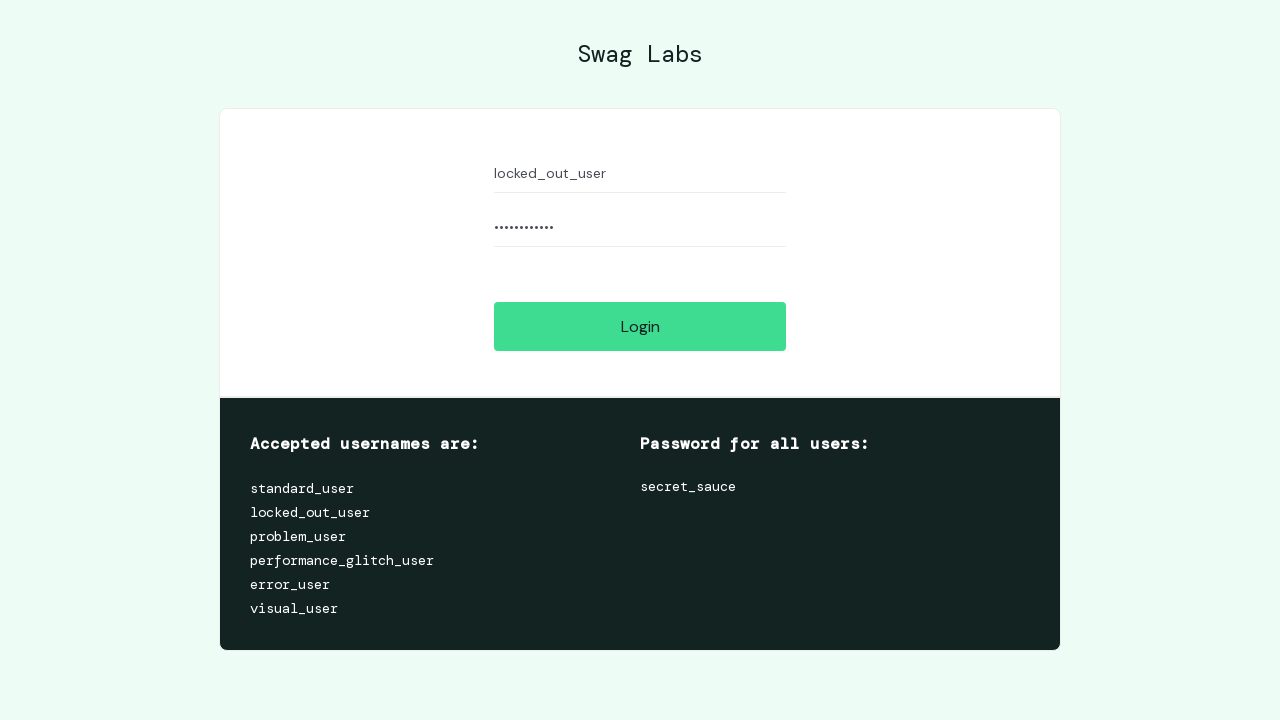

Clicked login button at (640, 326) on #login-button
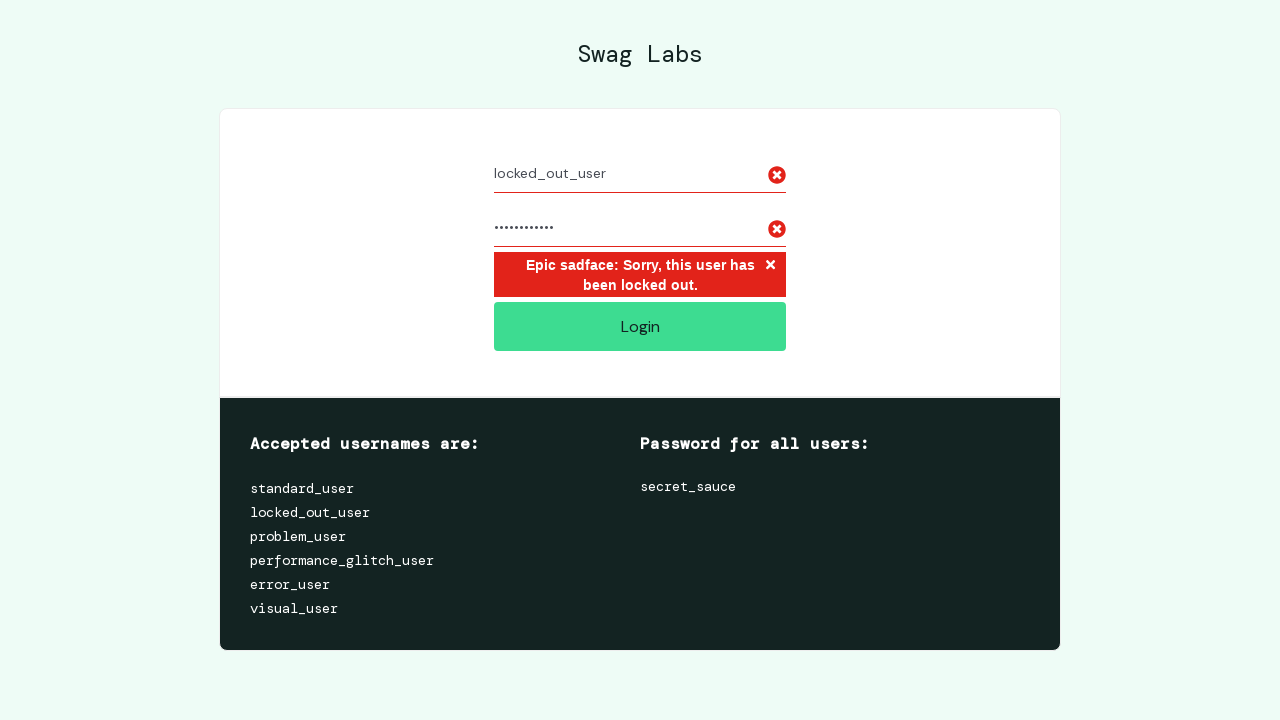

Error message element is visible
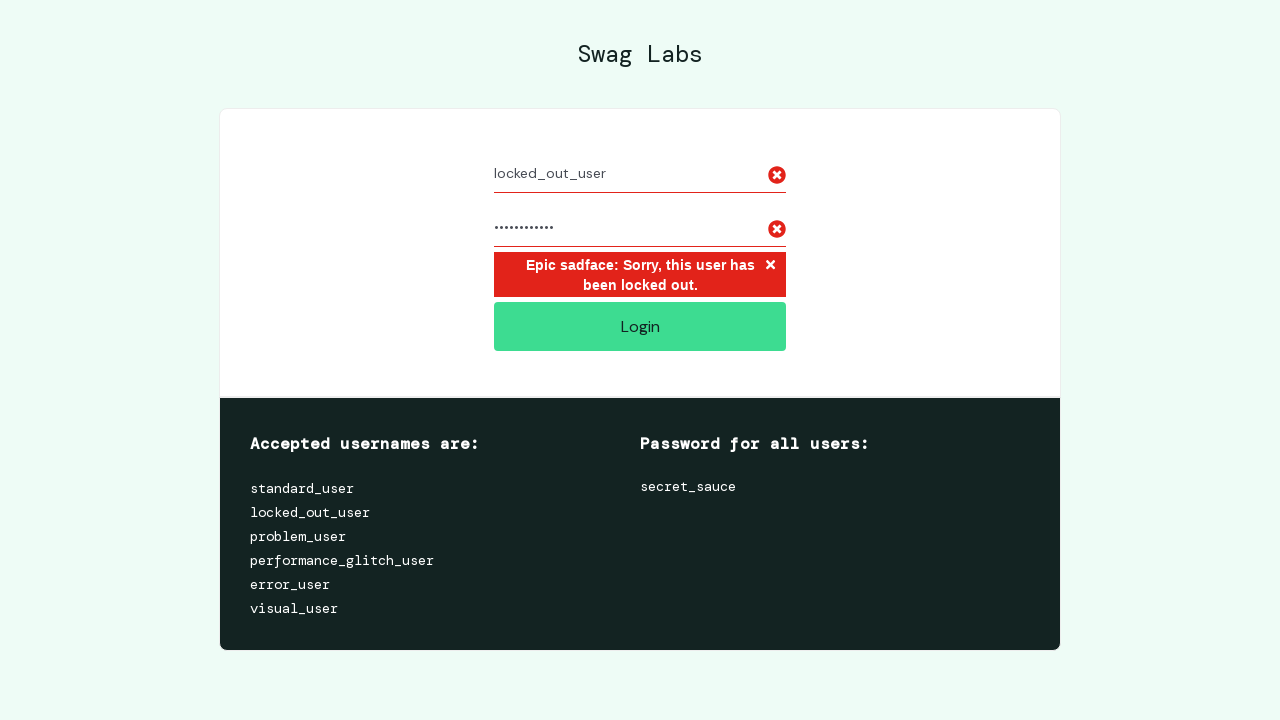

Verified error message: 'Epic sadface: Sorry, this user has been locked out.'
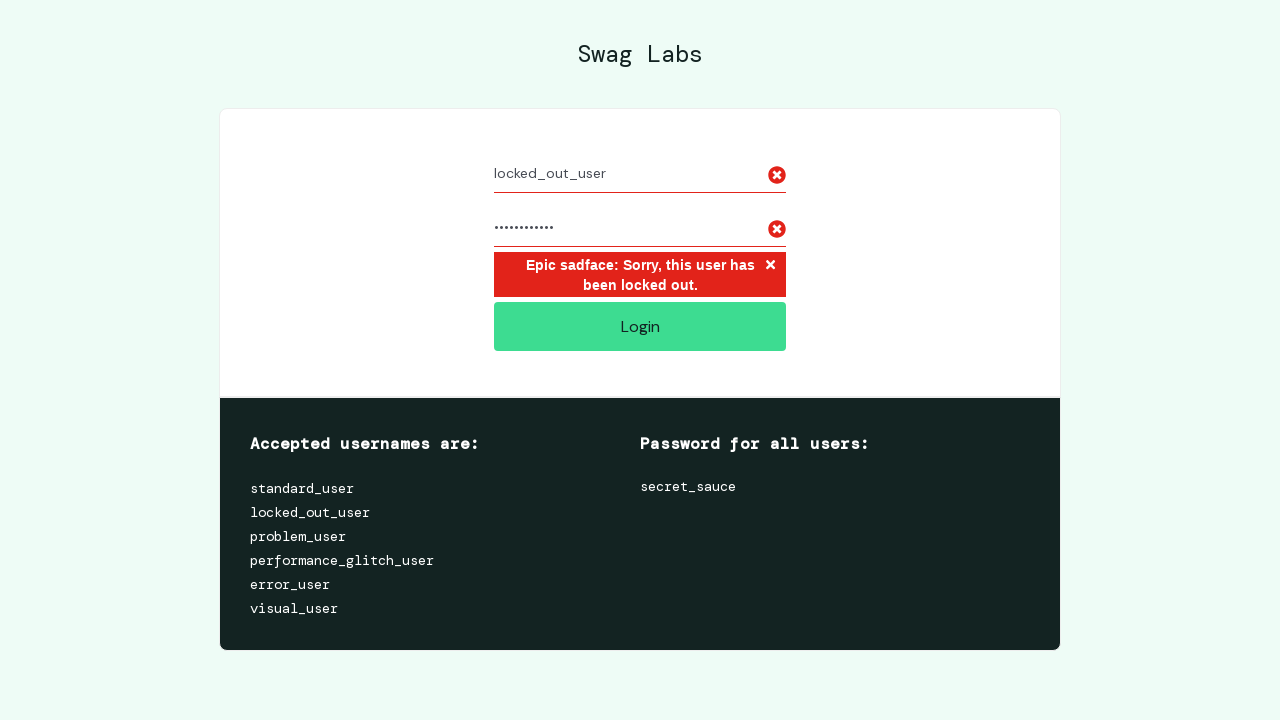

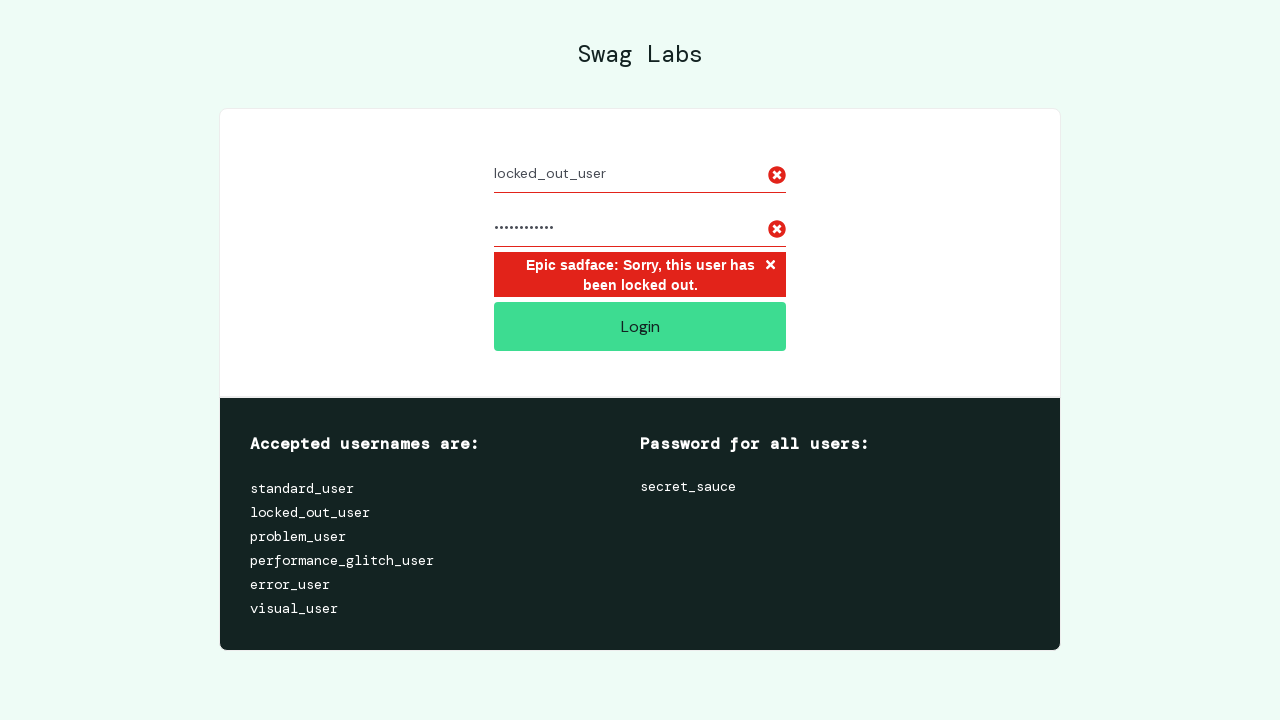